Tests single dropdown selection functionality by clicking on Basic Elements tab, verifying it's a single select dropdown, and selecting option "3"

Starting URL: http://automationbykrishna.com/

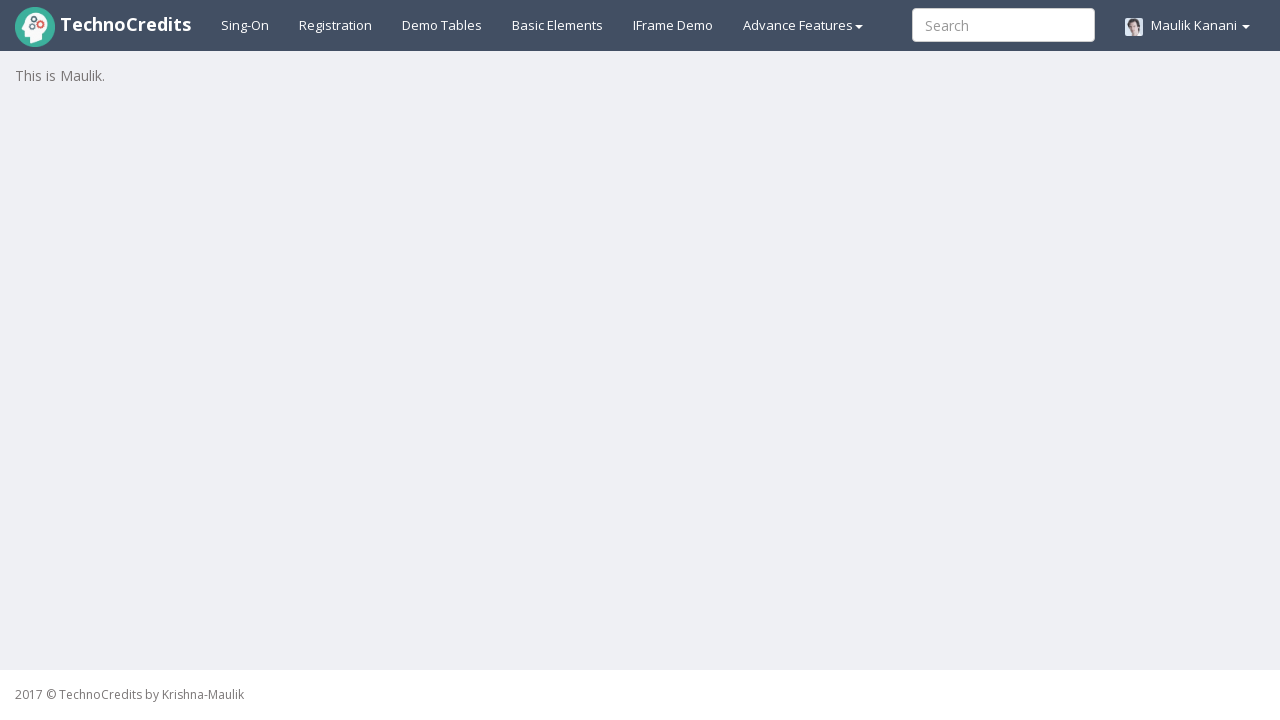

Clicked on Basic Elements tab at (558, 25) on #basicelements
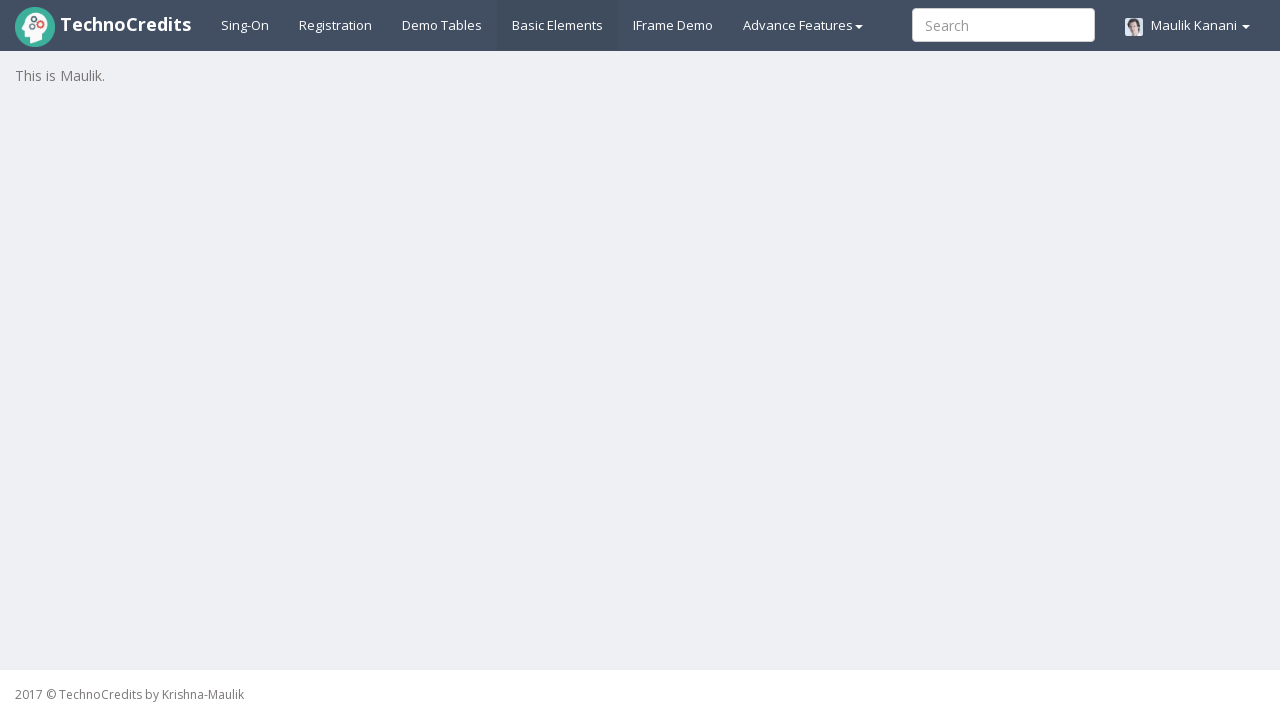

Waited 2 seconds for page to load
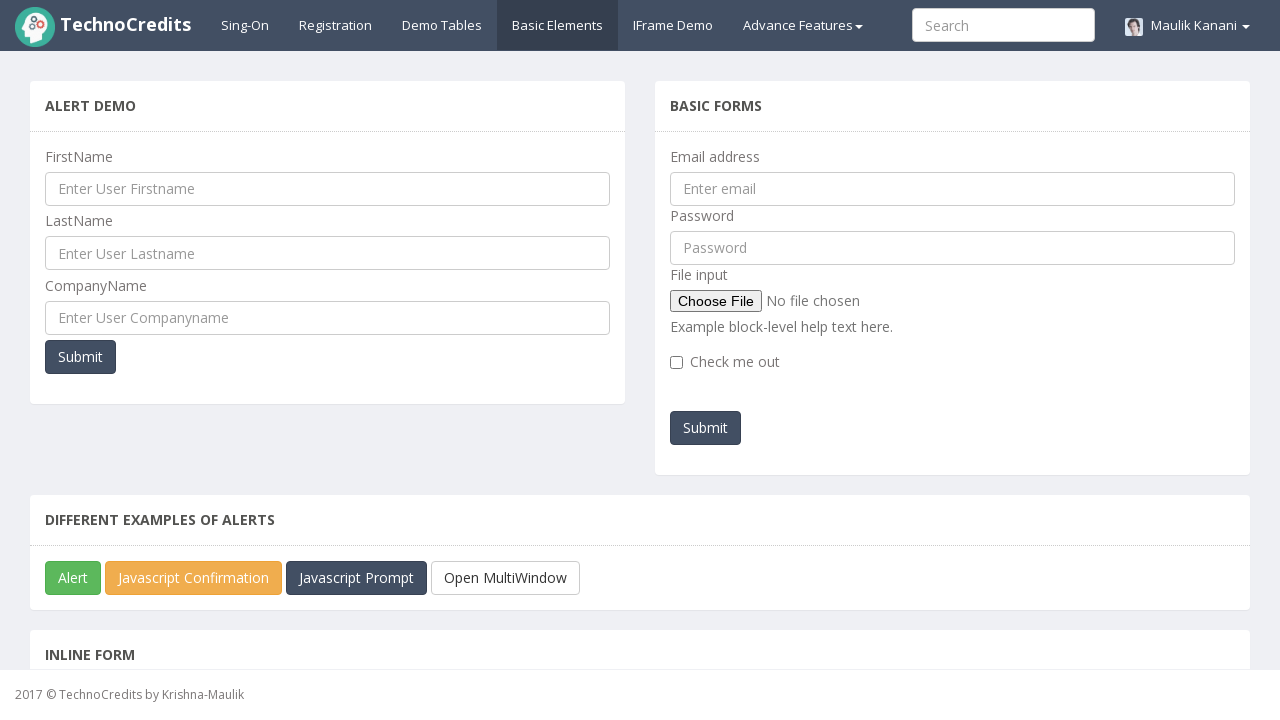

Located single select dropdown element
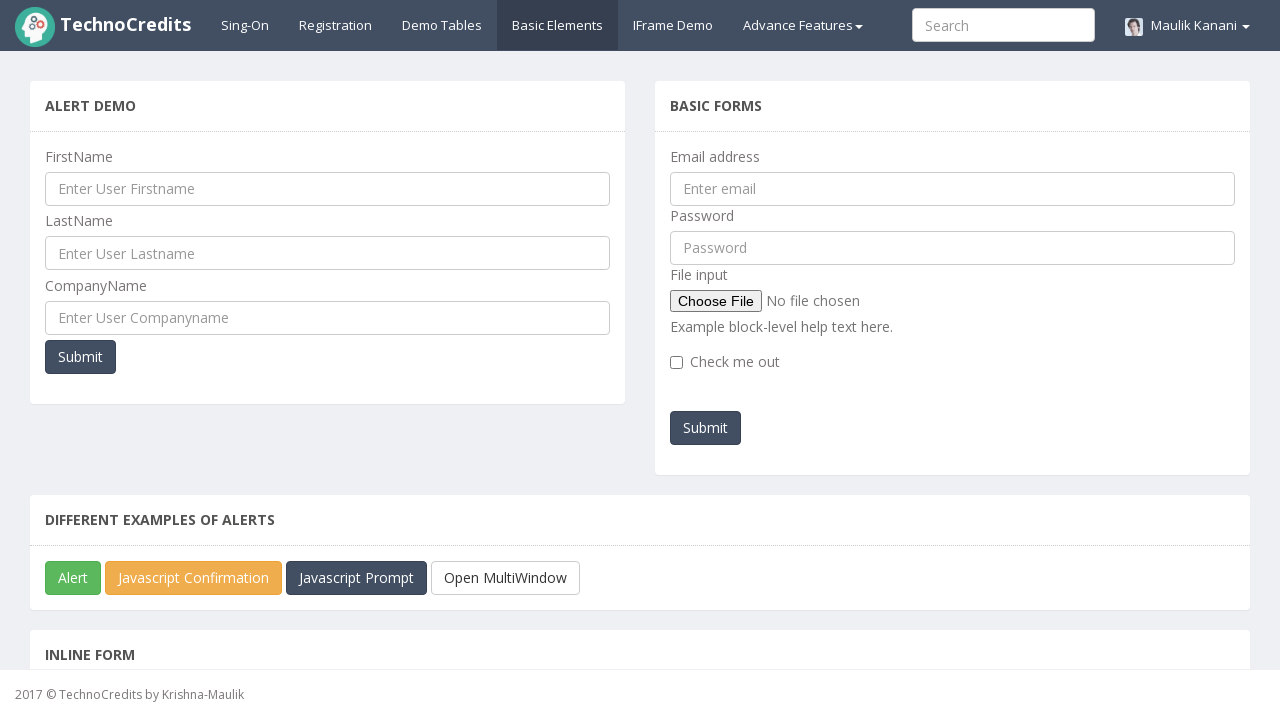

Selected option '3' from dropdown on select.form-control.m-bot15
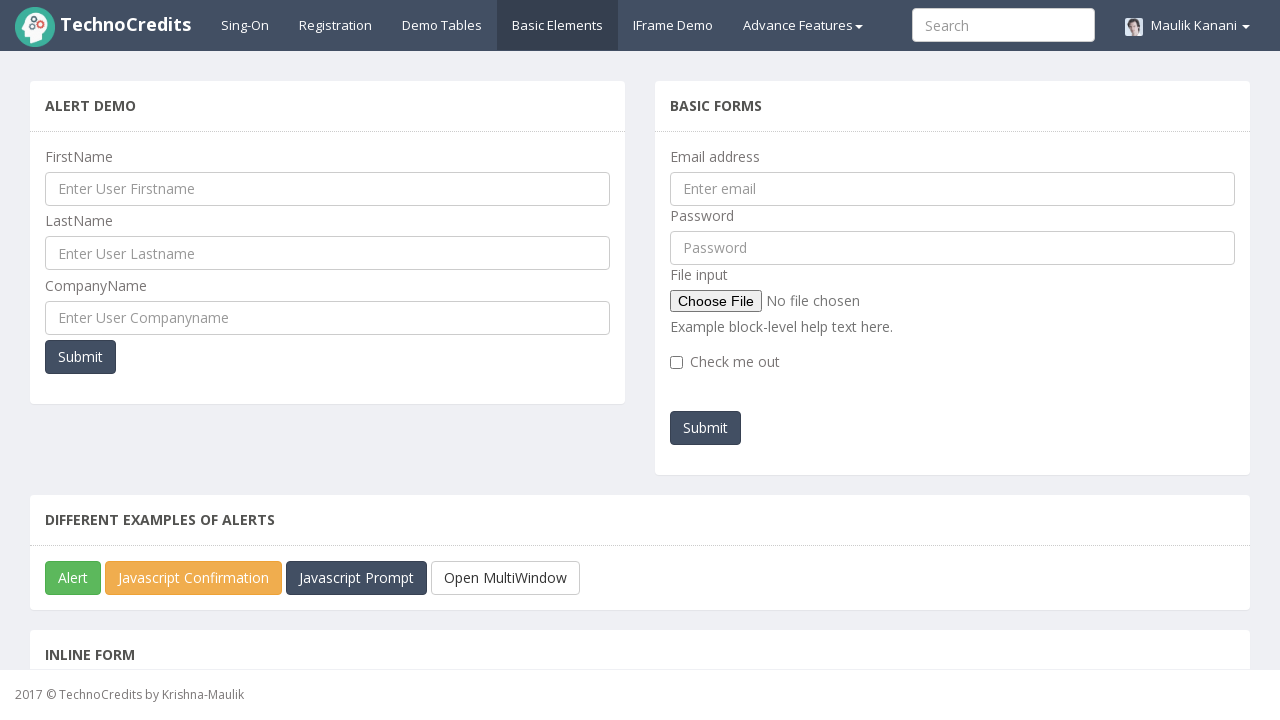

Verified selected option: 3
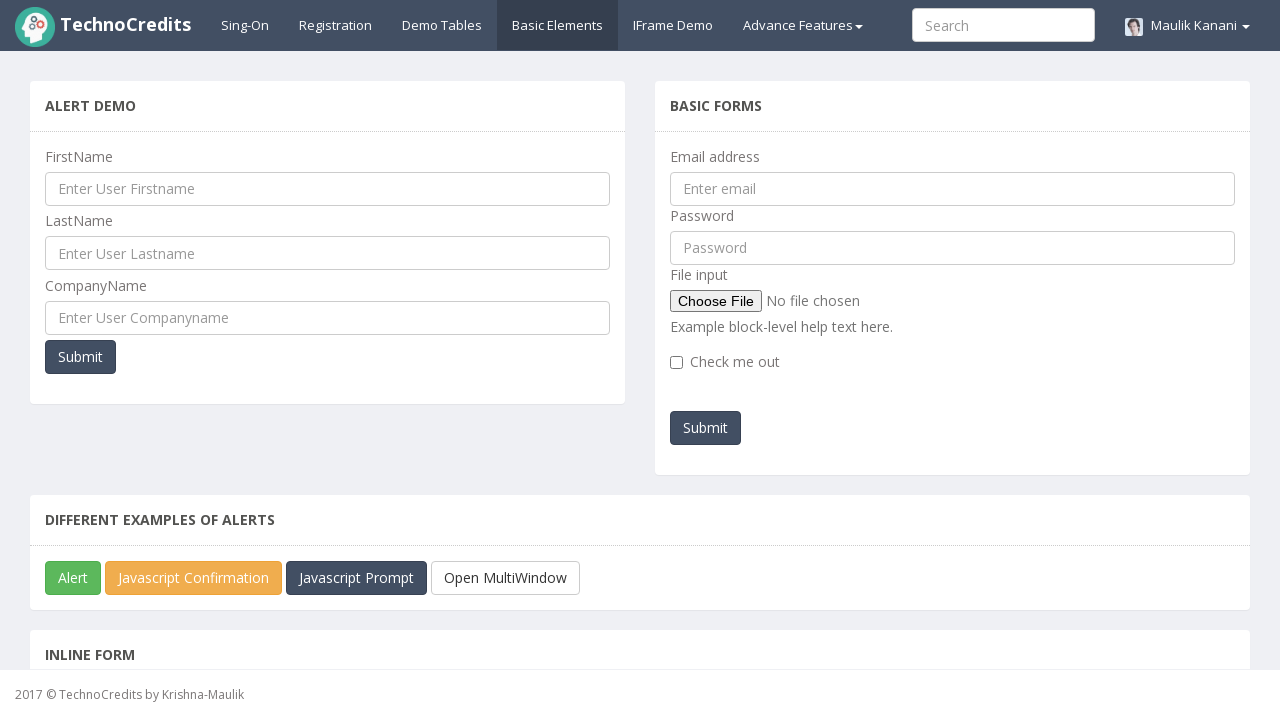

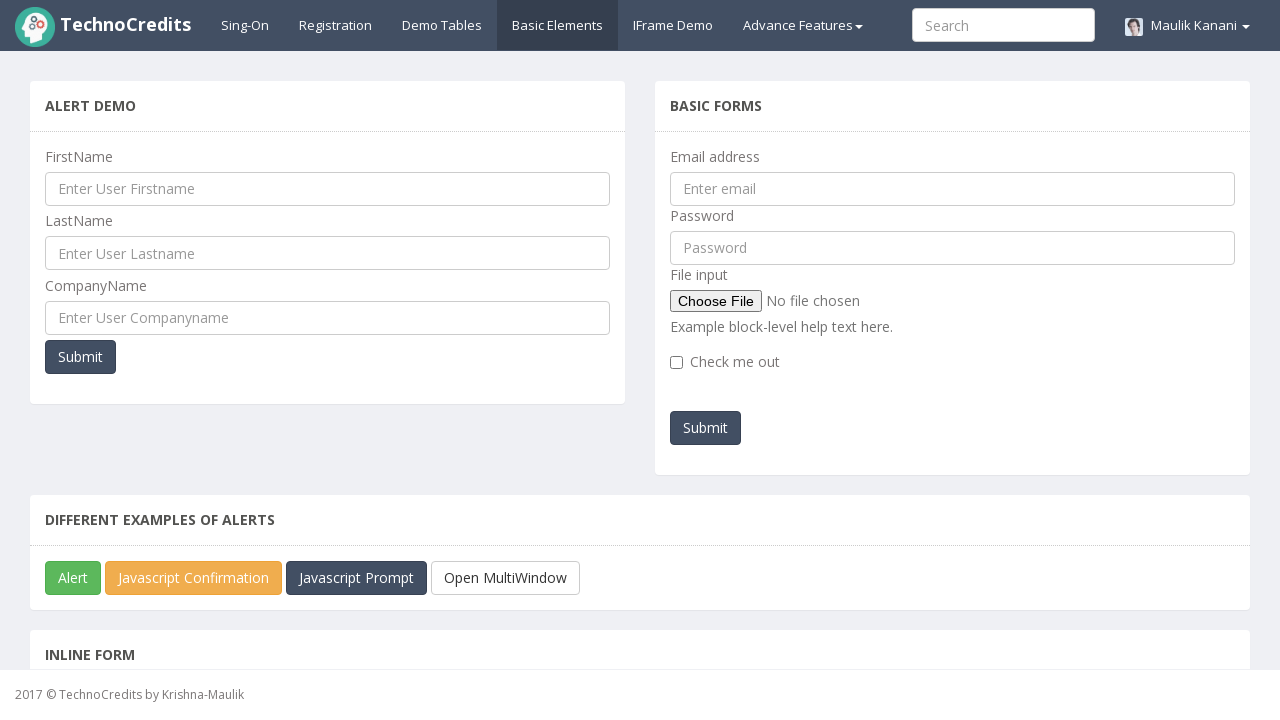